Tests clicking Remove then Add button and verifies the "It's back!" message appears

Starting URL: https://the-internet.herokuapp.com/dynamic_controls

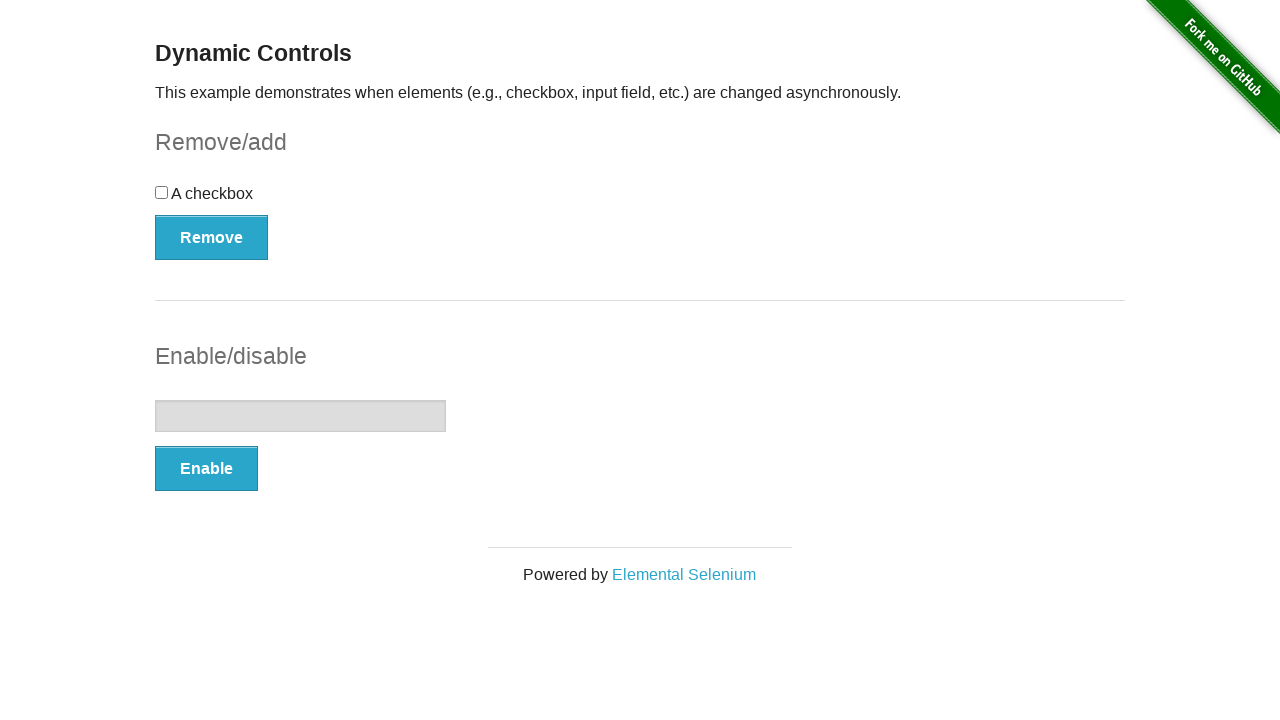

Clicked Remove button at (212, 237) on button:has-text('Remove')
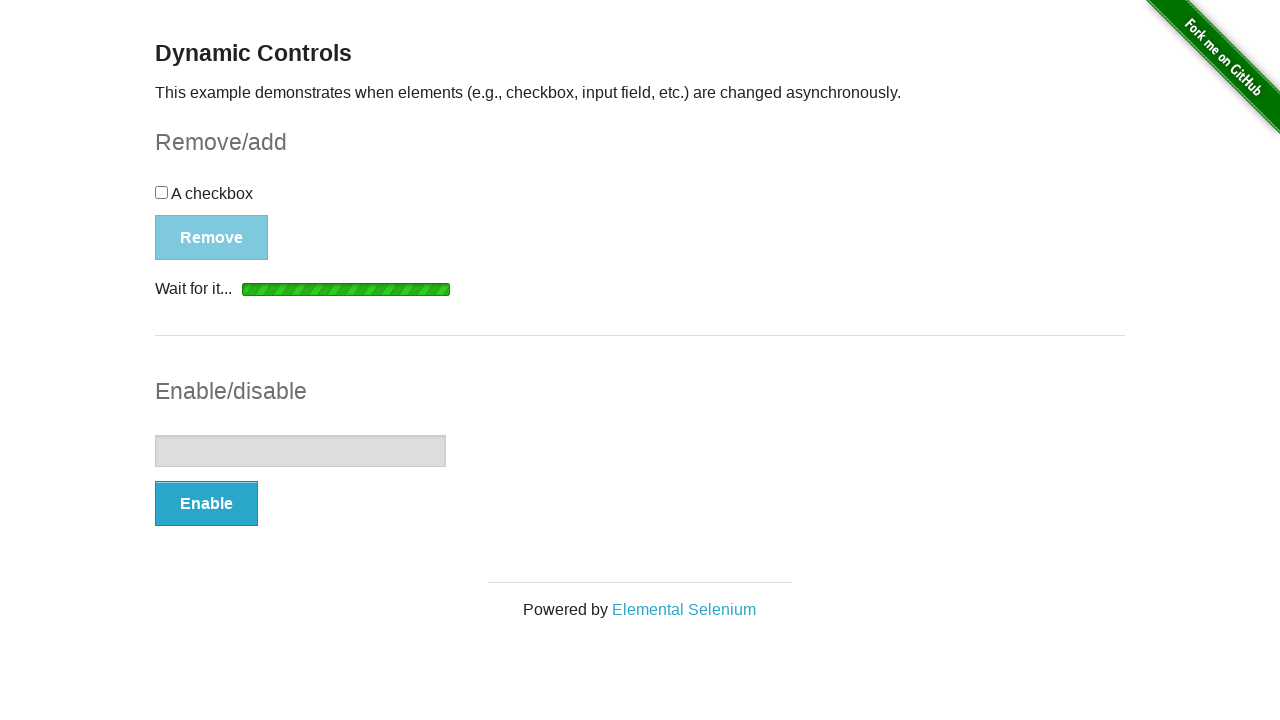

Verified 'It's gone!' message appeared after removal
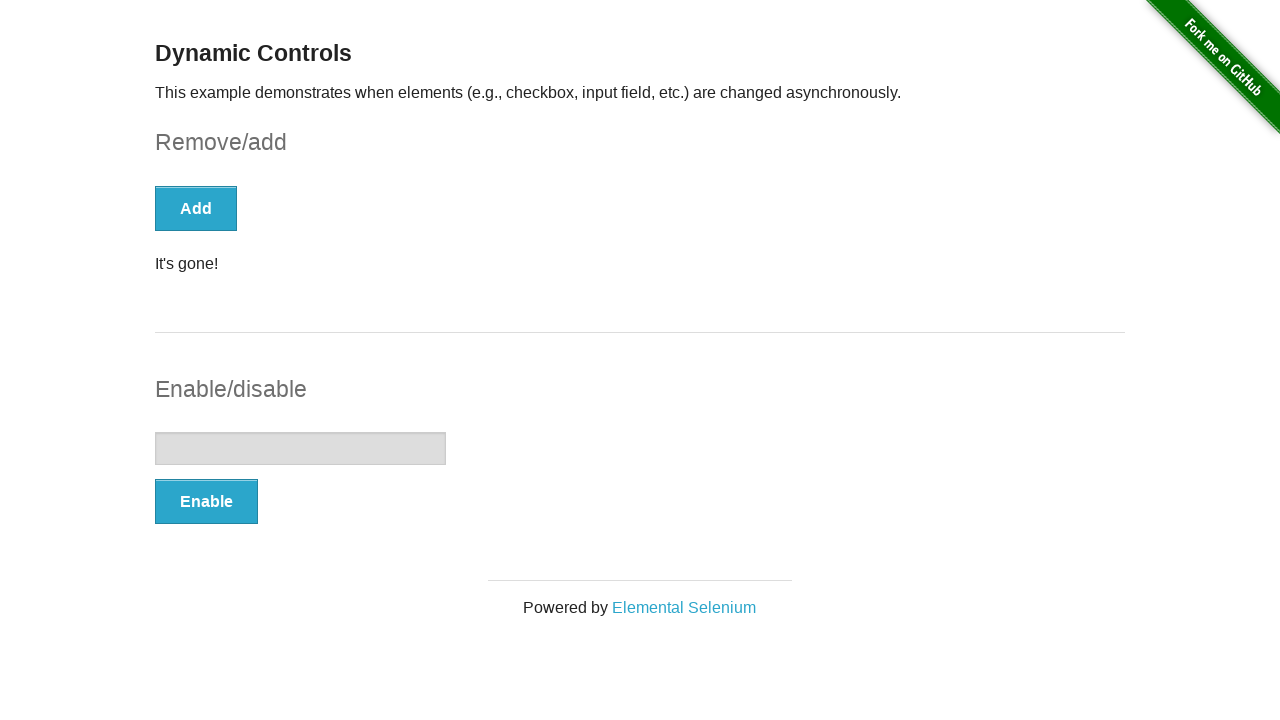

Clicked Add button to restore the element at (196, 208) on button:has-text('Add')
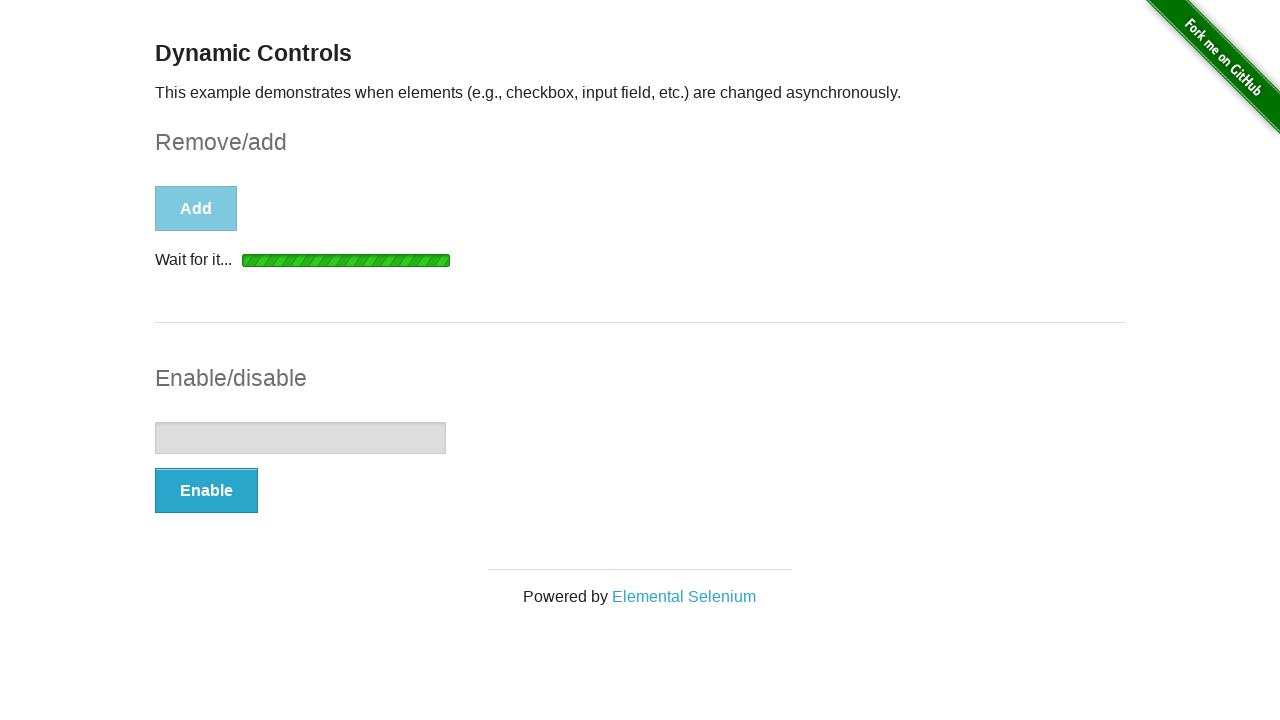

Verified 'It's back!' message appeared after adding element back
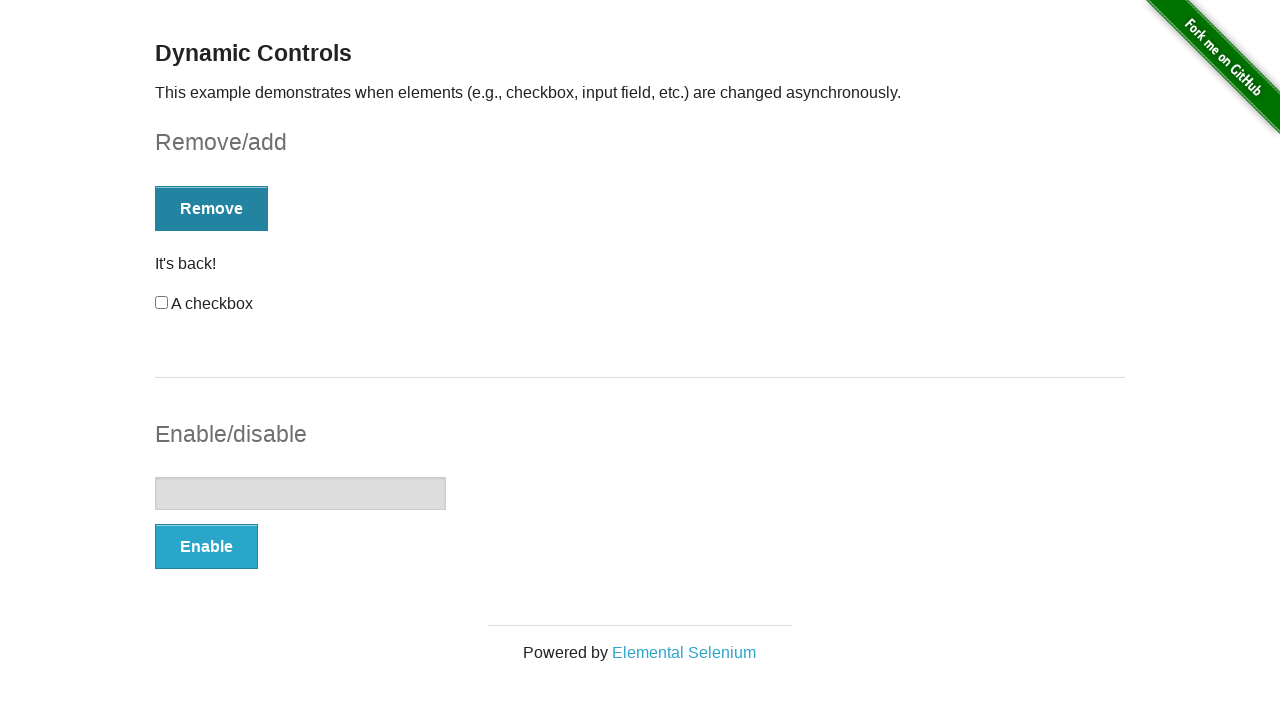

Retrieved message text: 'It's back!'
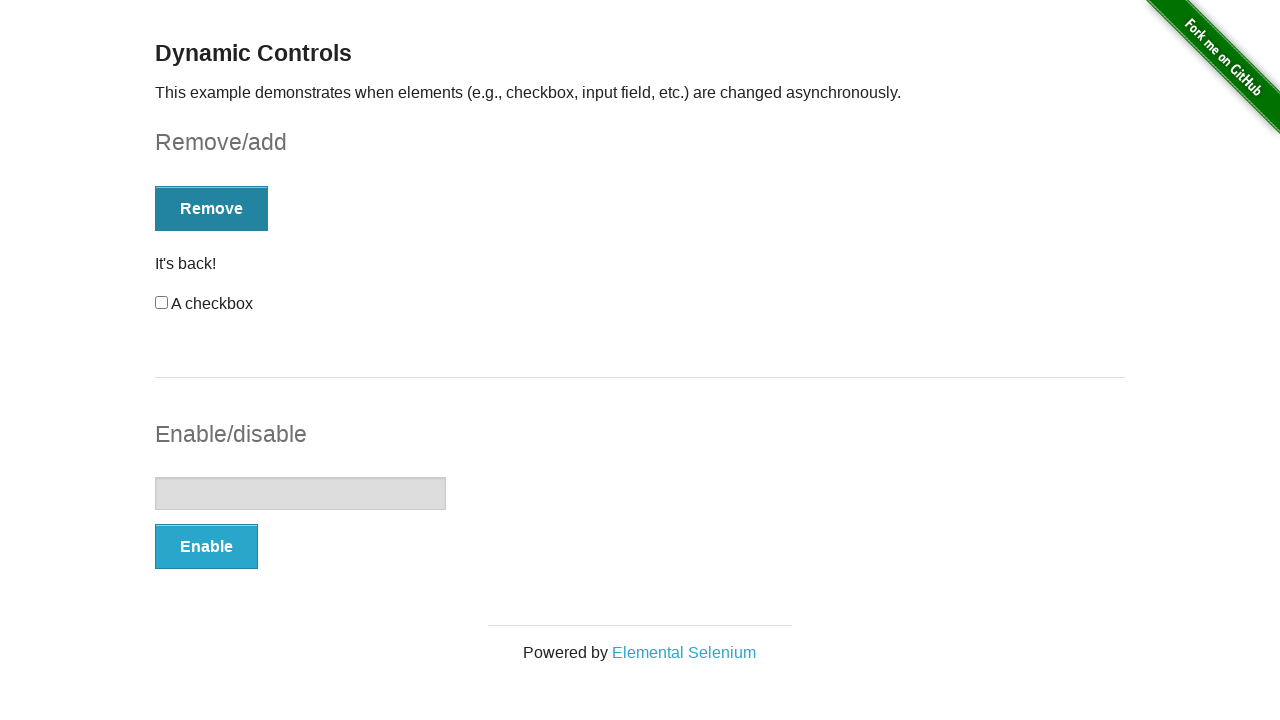

Assertion passed: message text is 'It's back!'
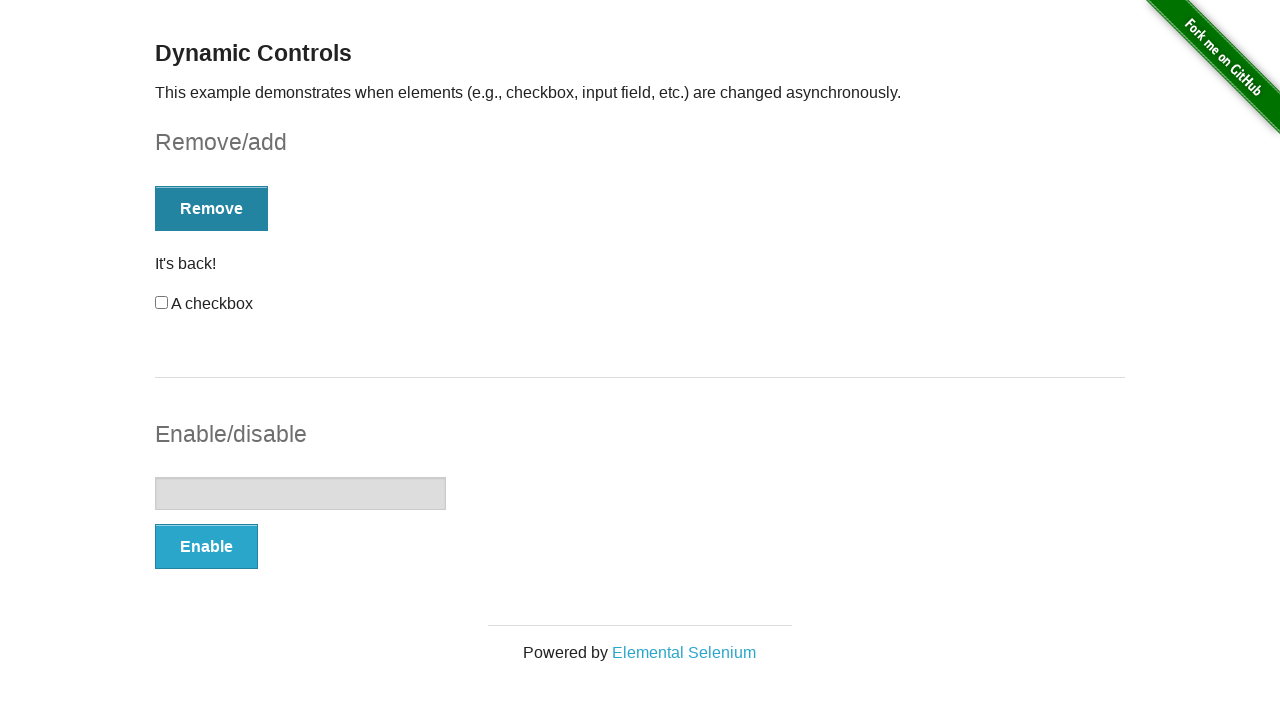

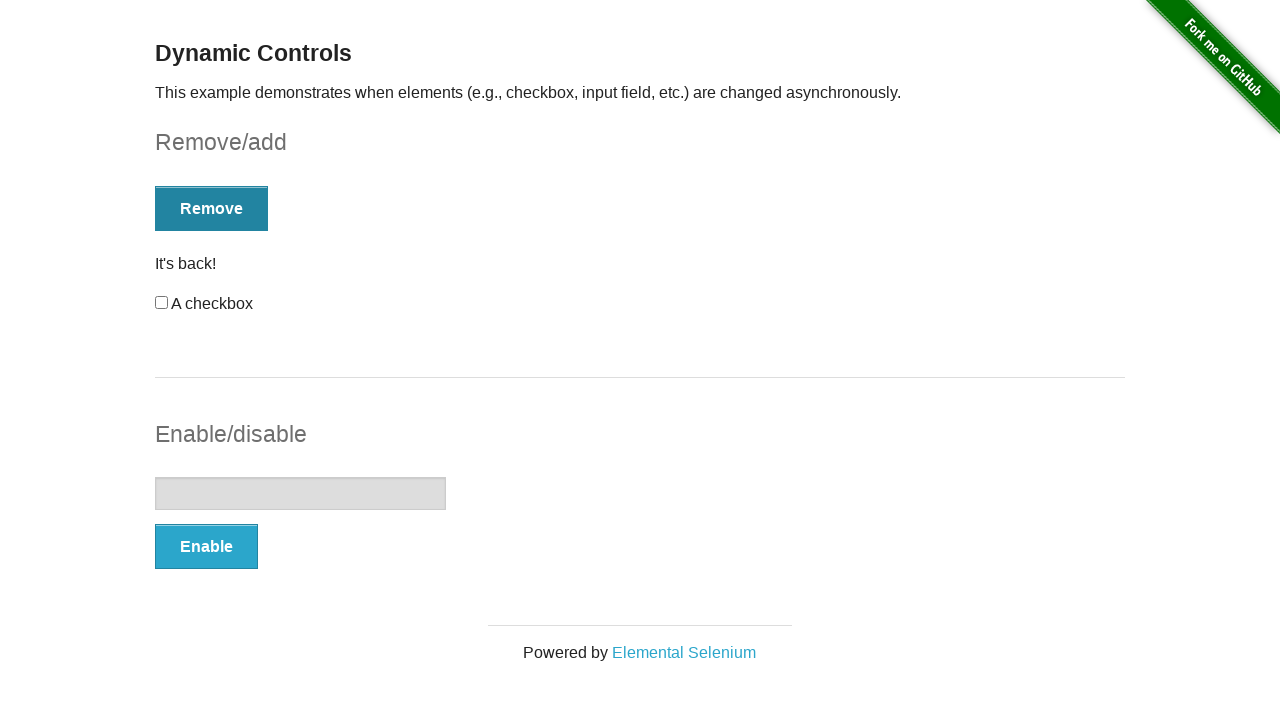